Fills out the order form with name and email using test-id locators for form fields

Starting URL: https://osstep.github.io/locator_getbytestid

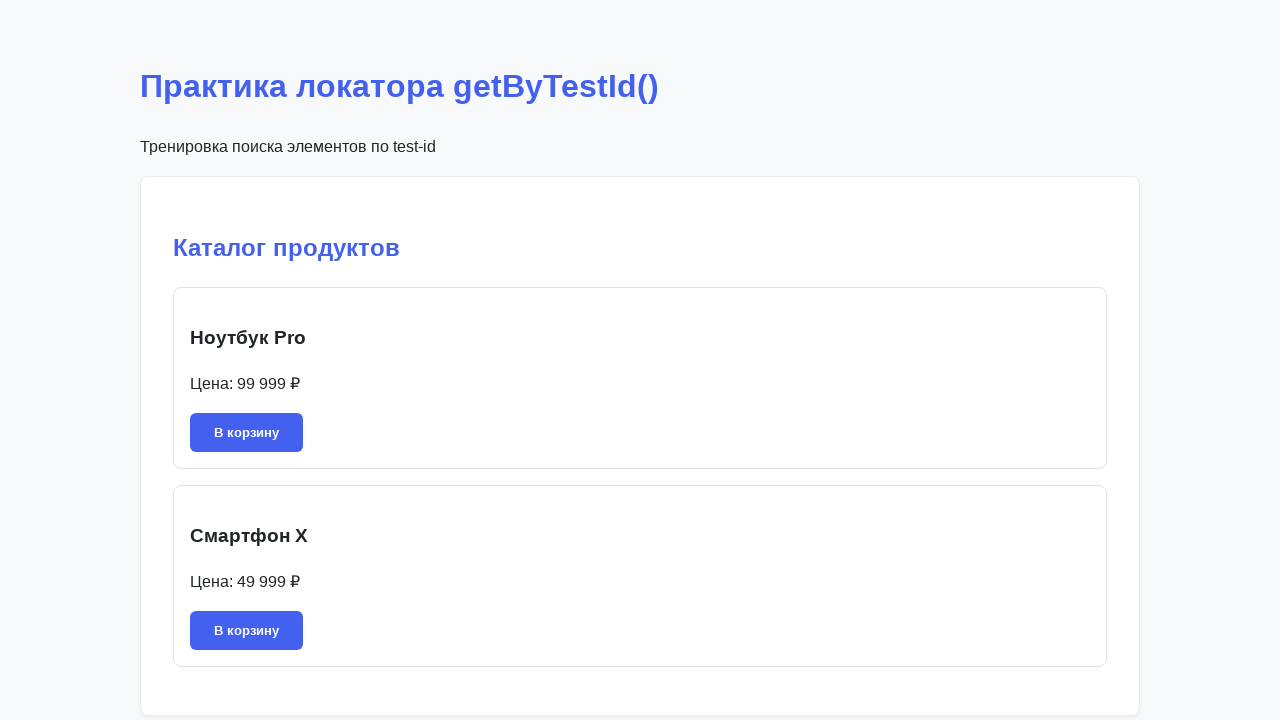

Located order form by test-id
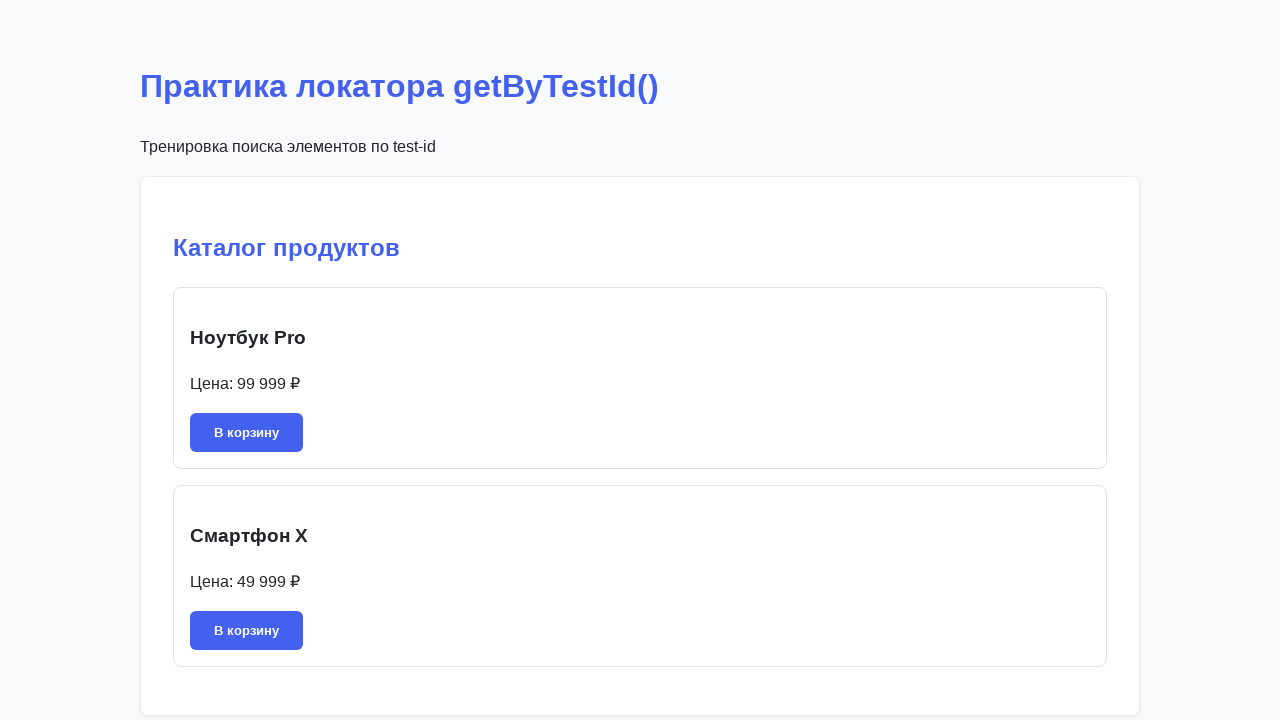

Order form became visible
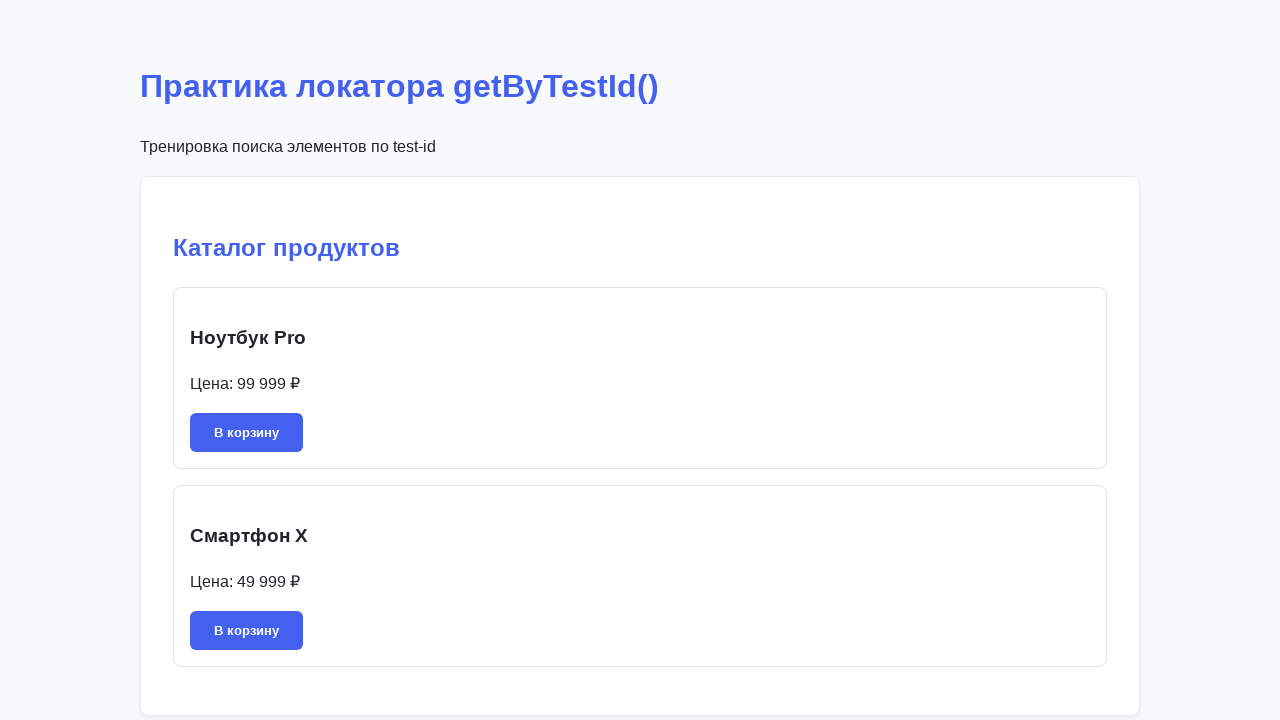

Filled name field with 'Иван Иванов' on internal:testid=[data-testid="order-form"s] >> internal:testid=[data-testid="nam
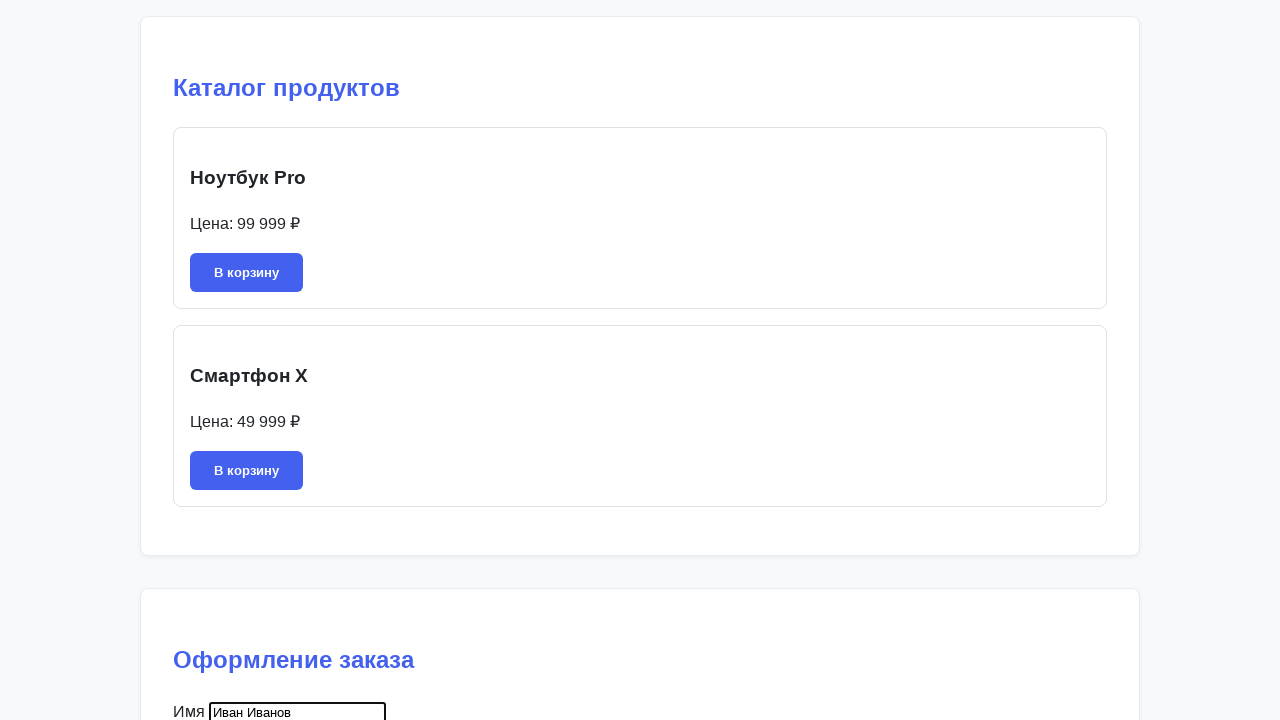

Filled email field with 'test@example.com' on internal:testid=[data-testid="order-form"s] >> internal:testid=[data-testid="ema
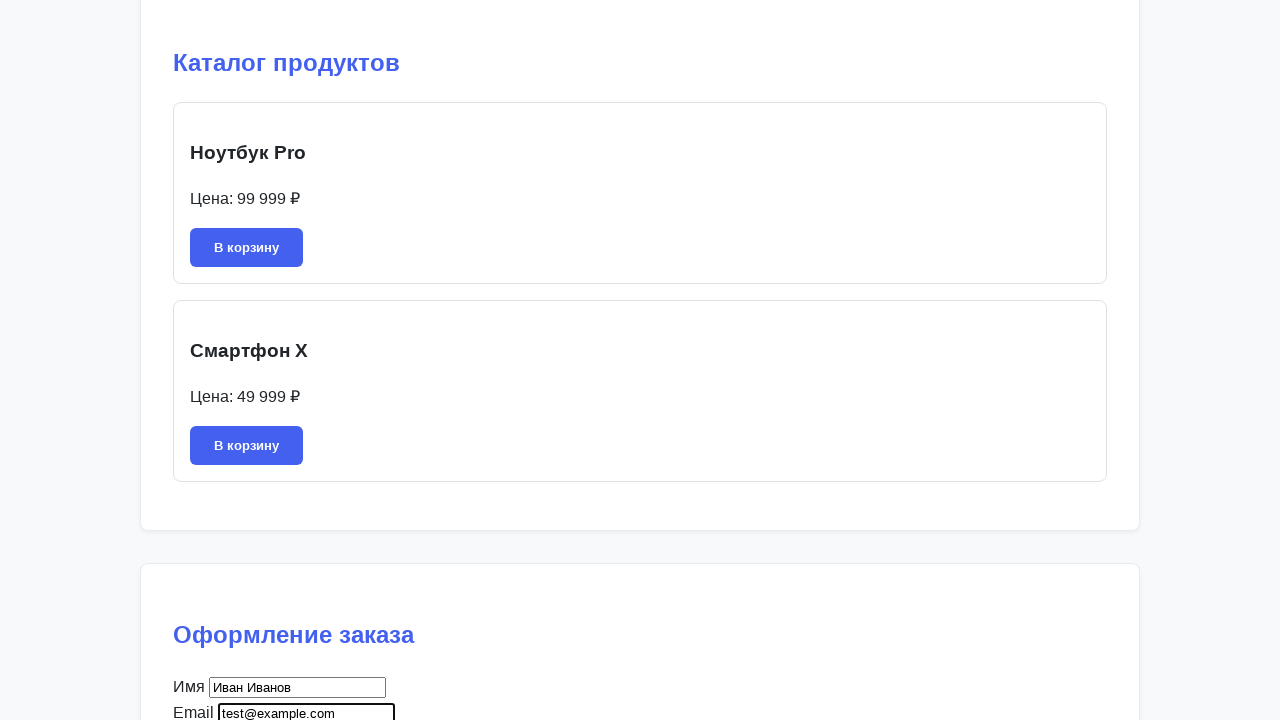

Located submit button by test-id
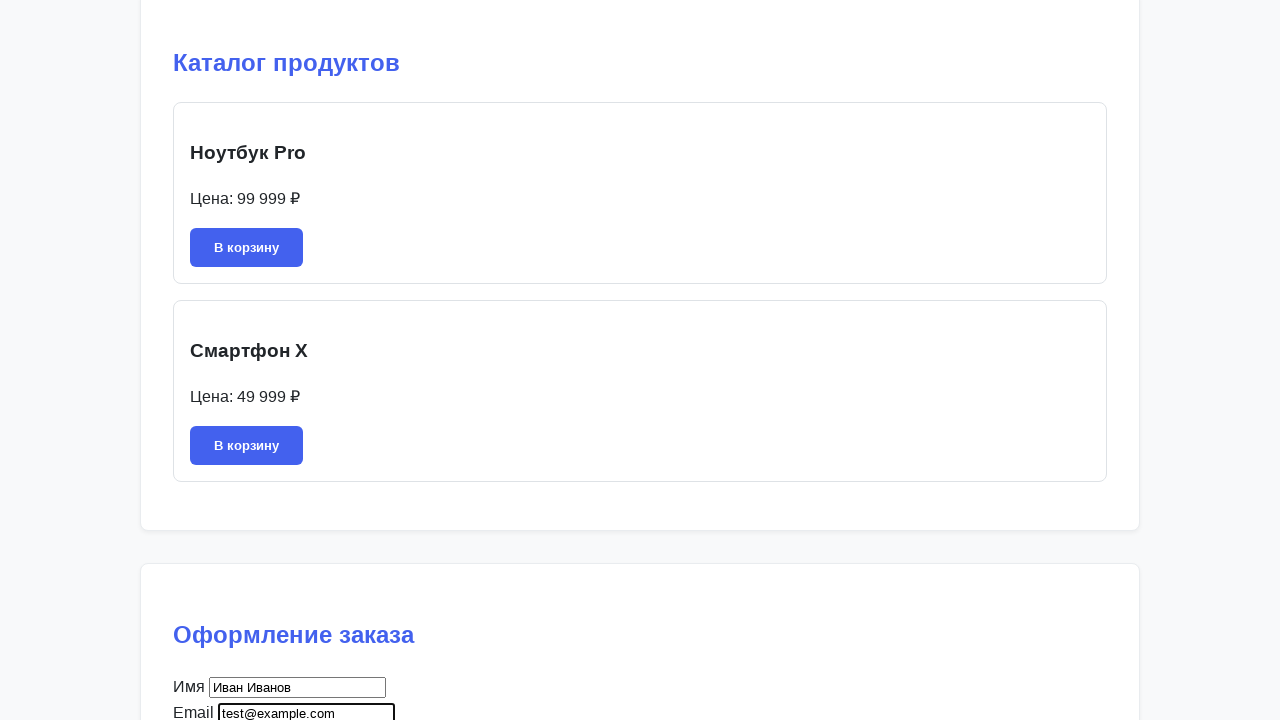

Submit button became visible
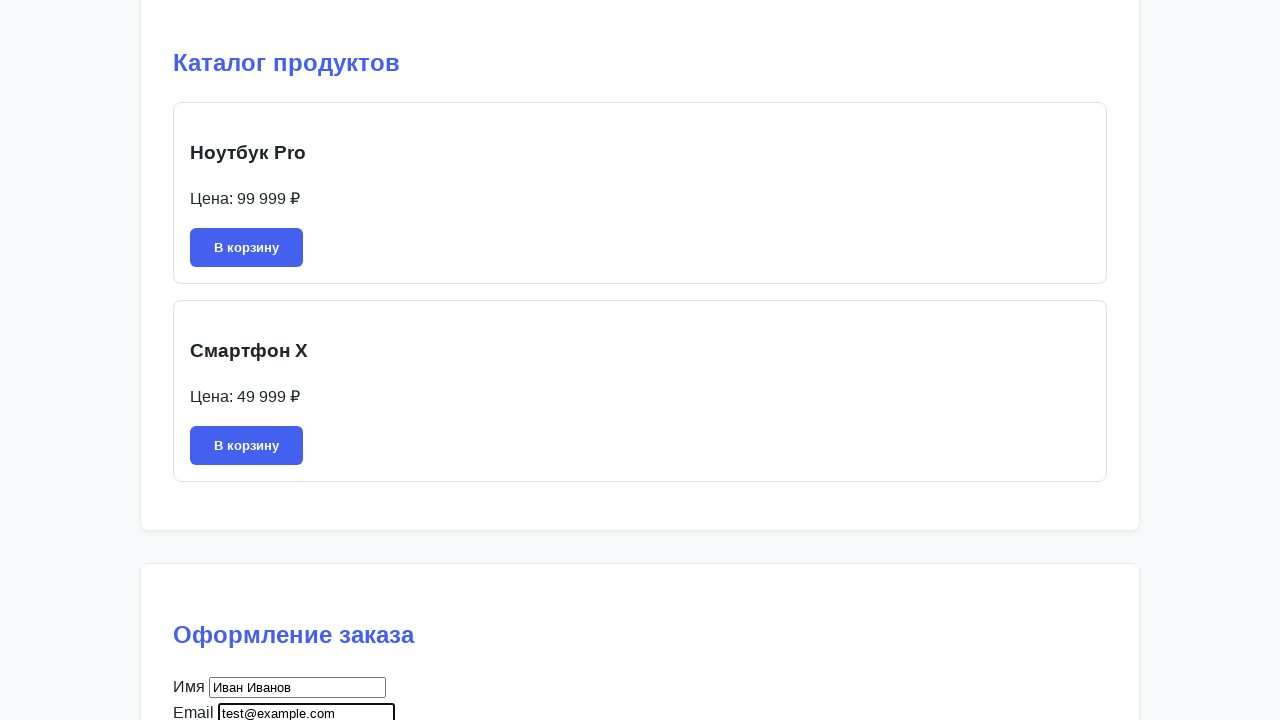

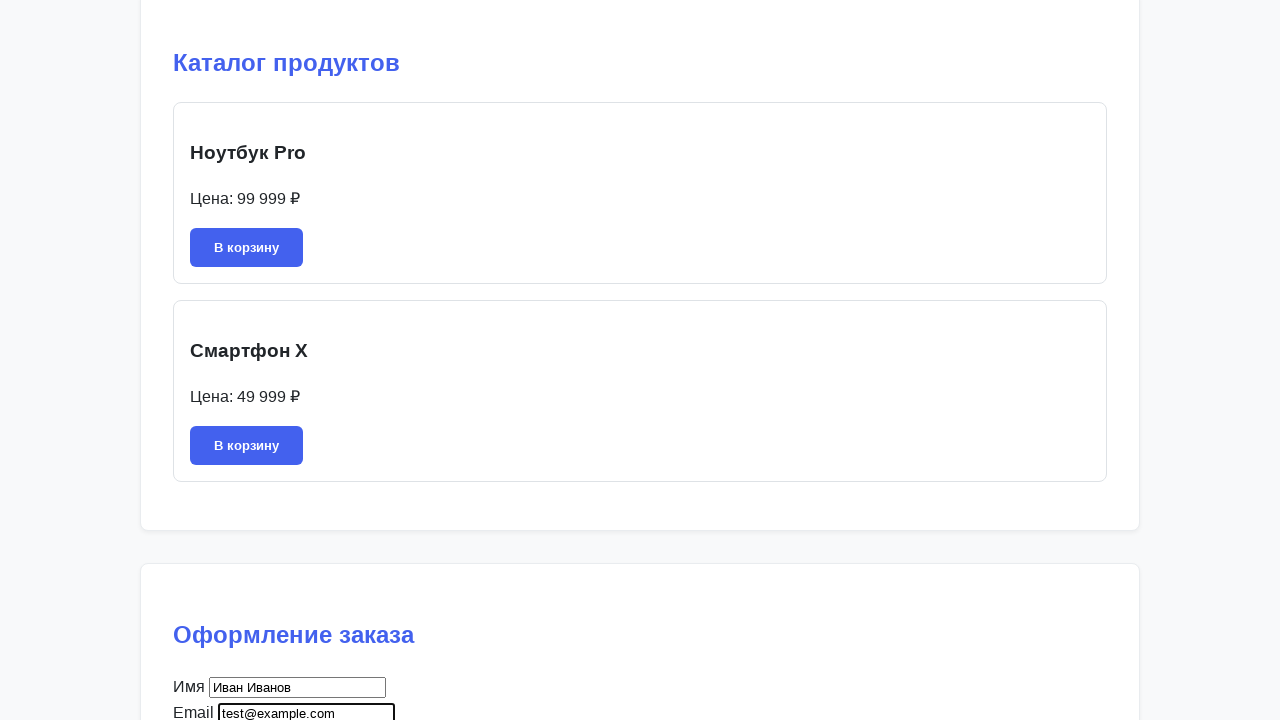